Tests double click functionality by double-clicking an element and handling the resulting alert

Starting URL: http://automationbykrishna.com/

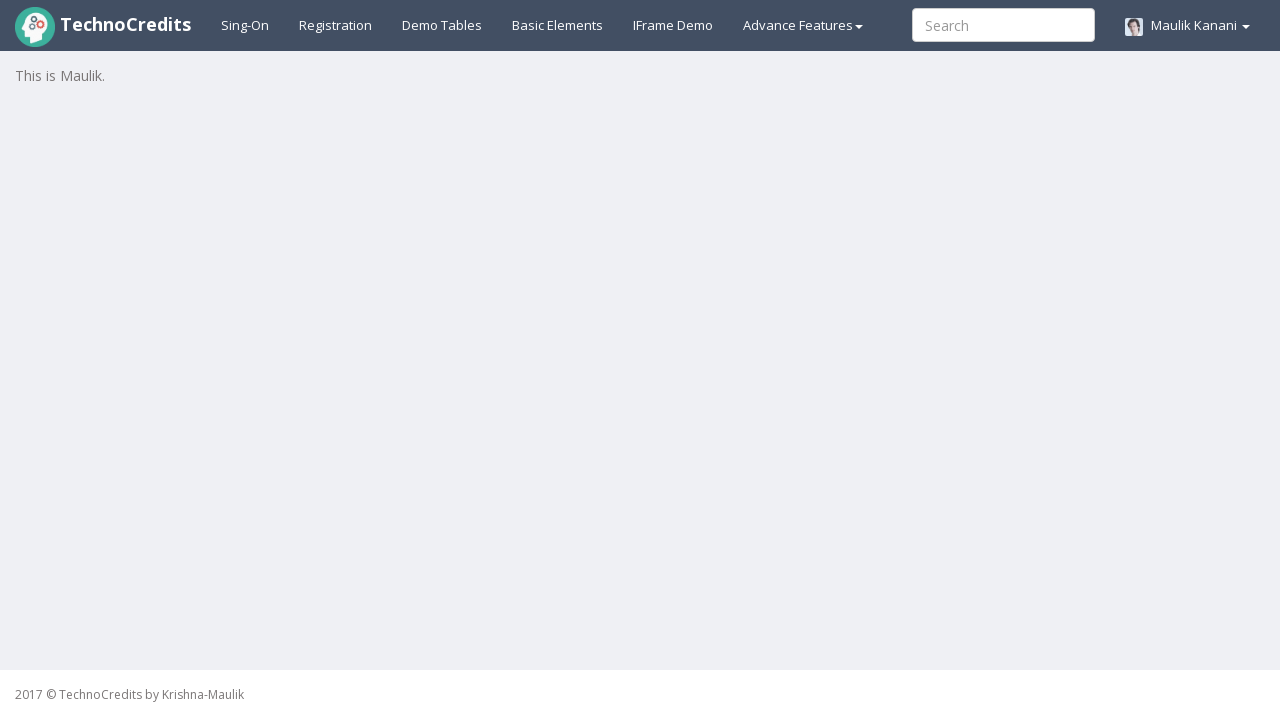

Clicked on Basic Elements link at (558, 25) on text=Basic Elements
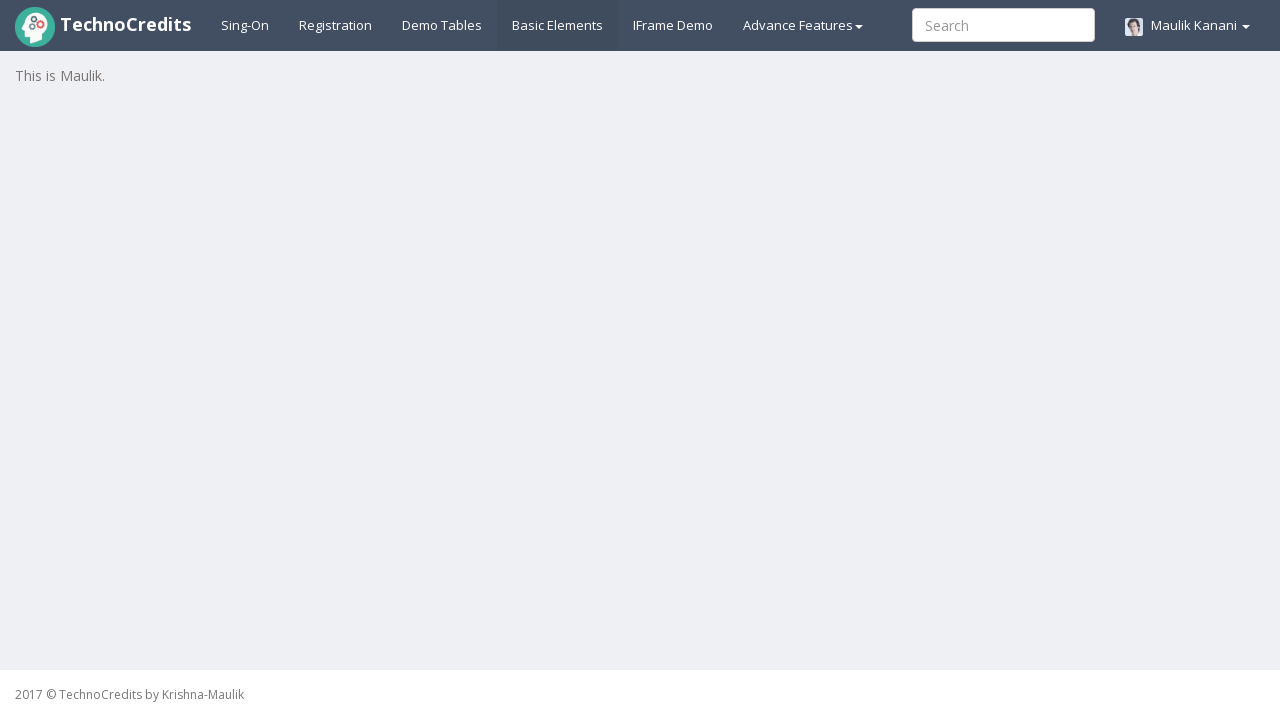

Double-click element selector loaded
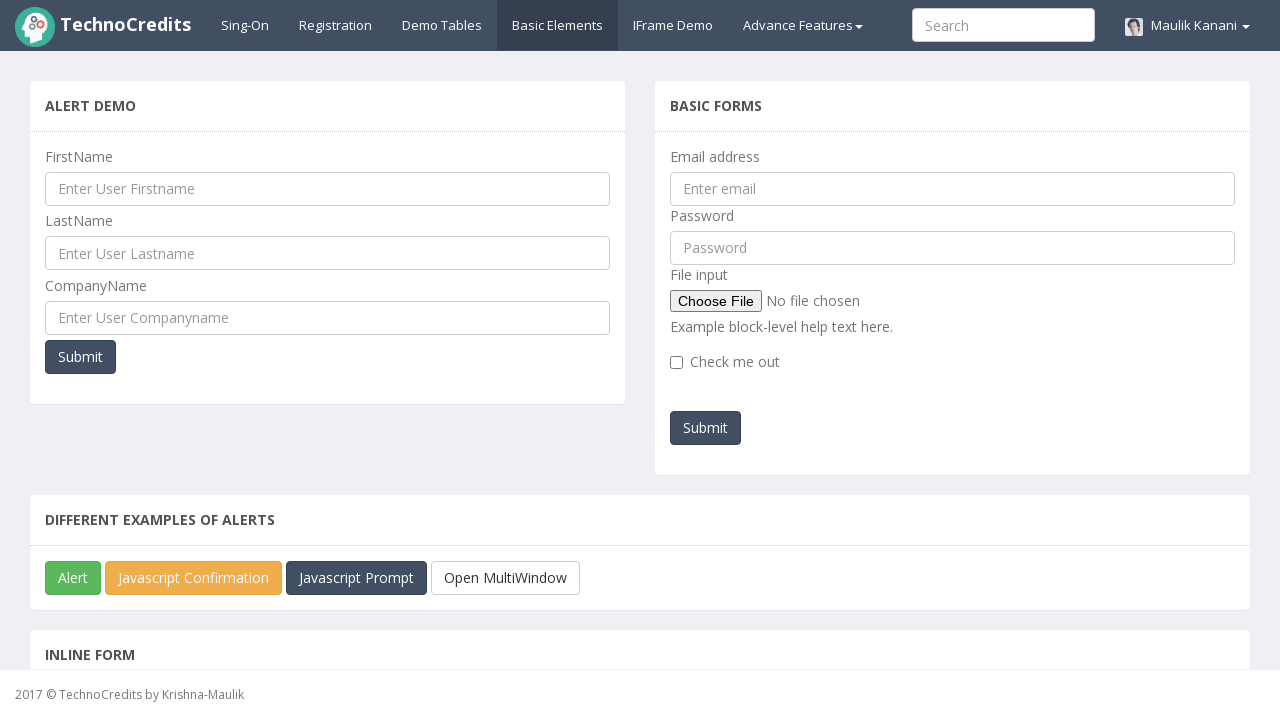

Located the double-click element
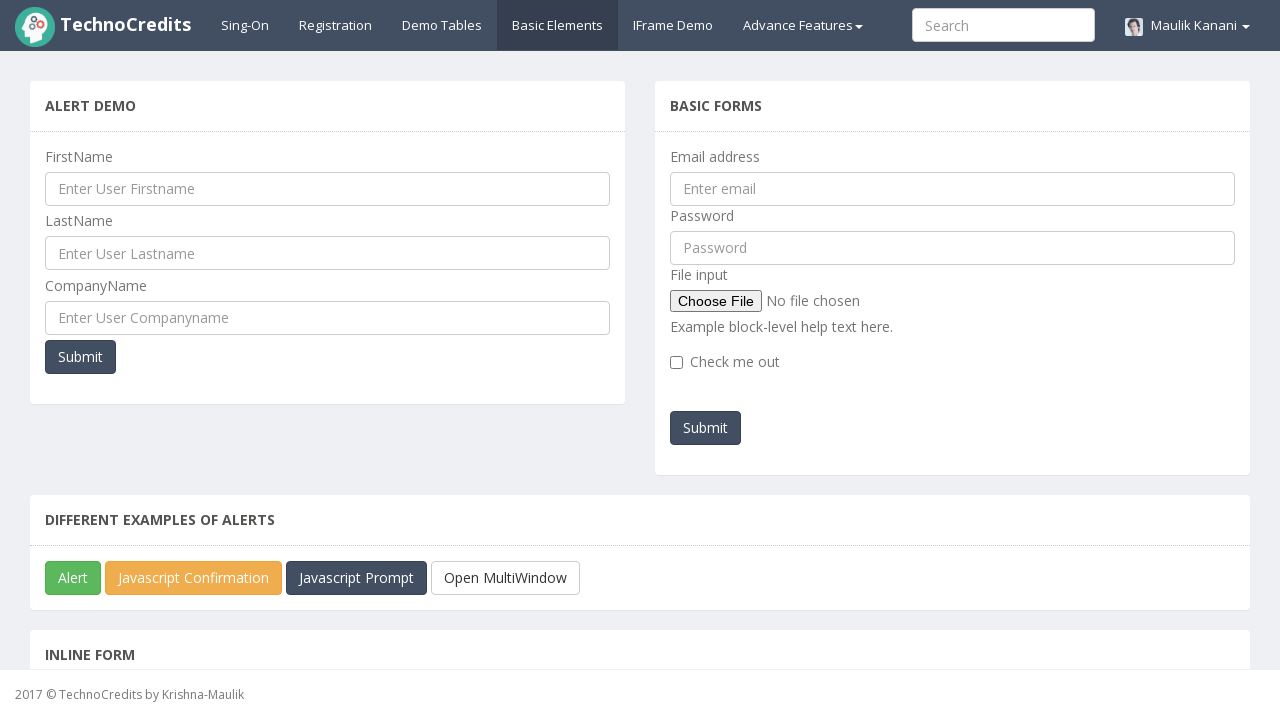

Scrolled double-click element into view
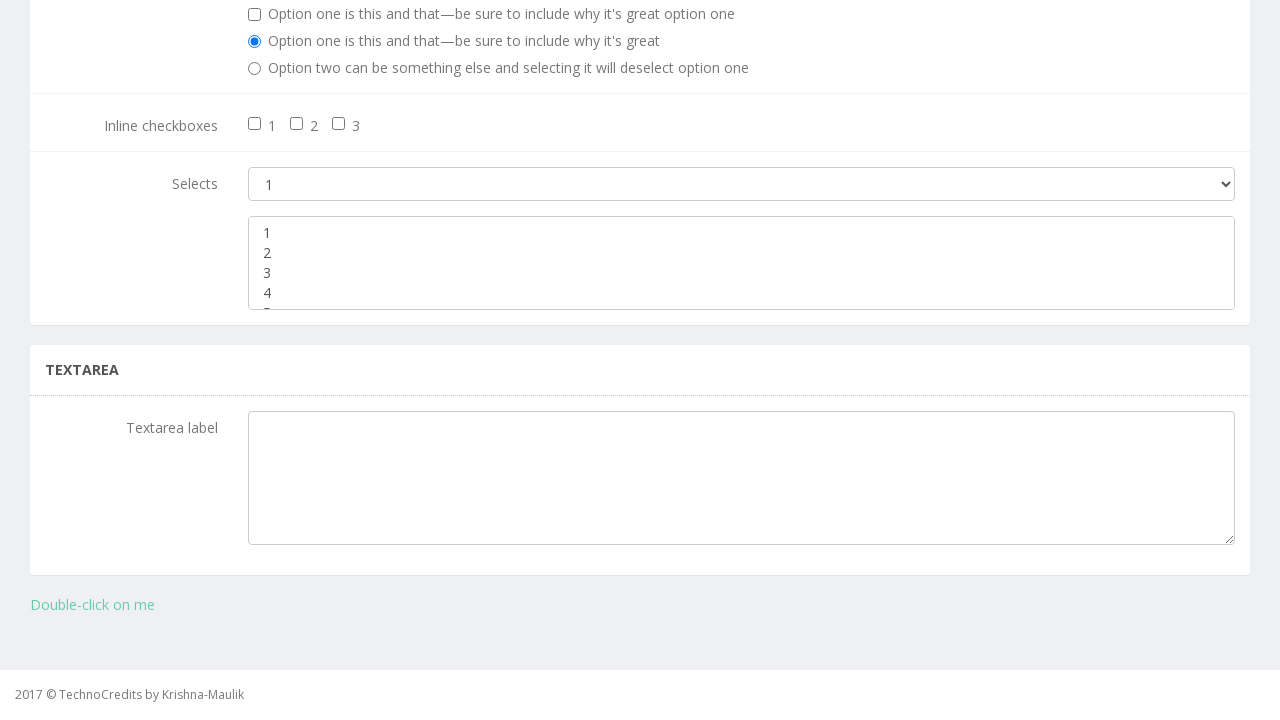

Double-clicked the element at (92, 605) on xpath=//div[@class='col-lg-12']/div/a
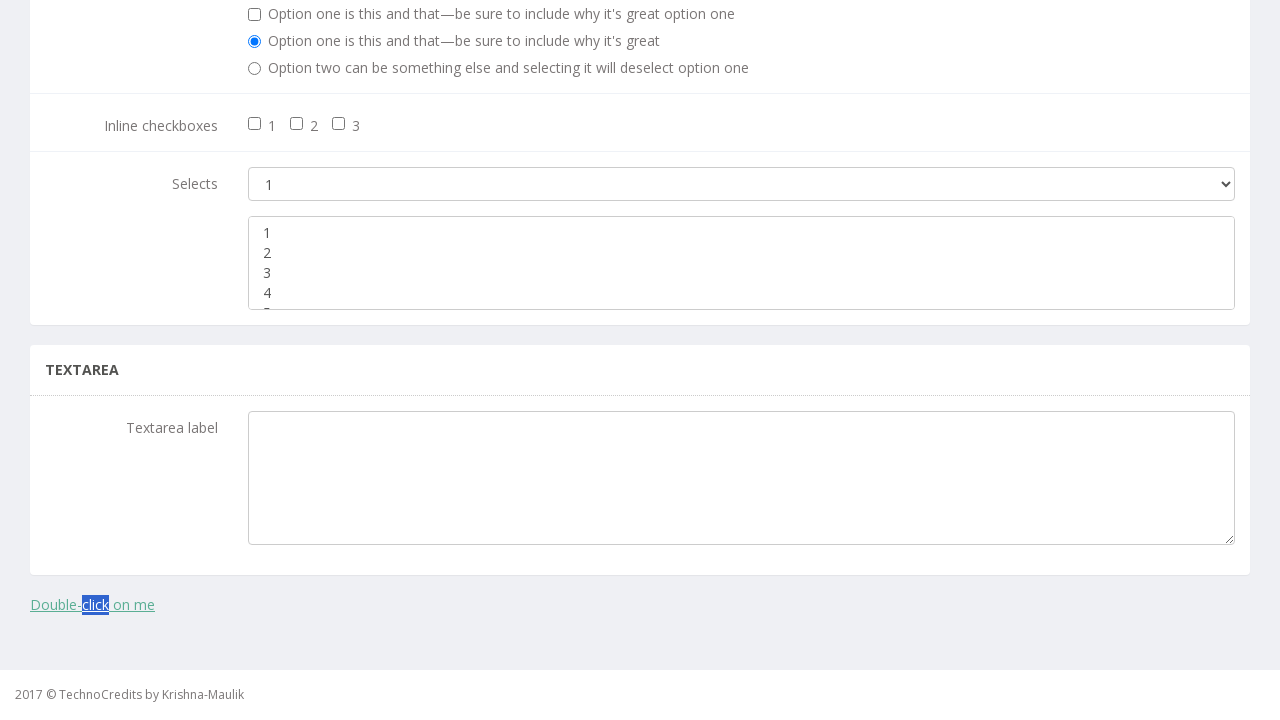

Alert dialog accepted
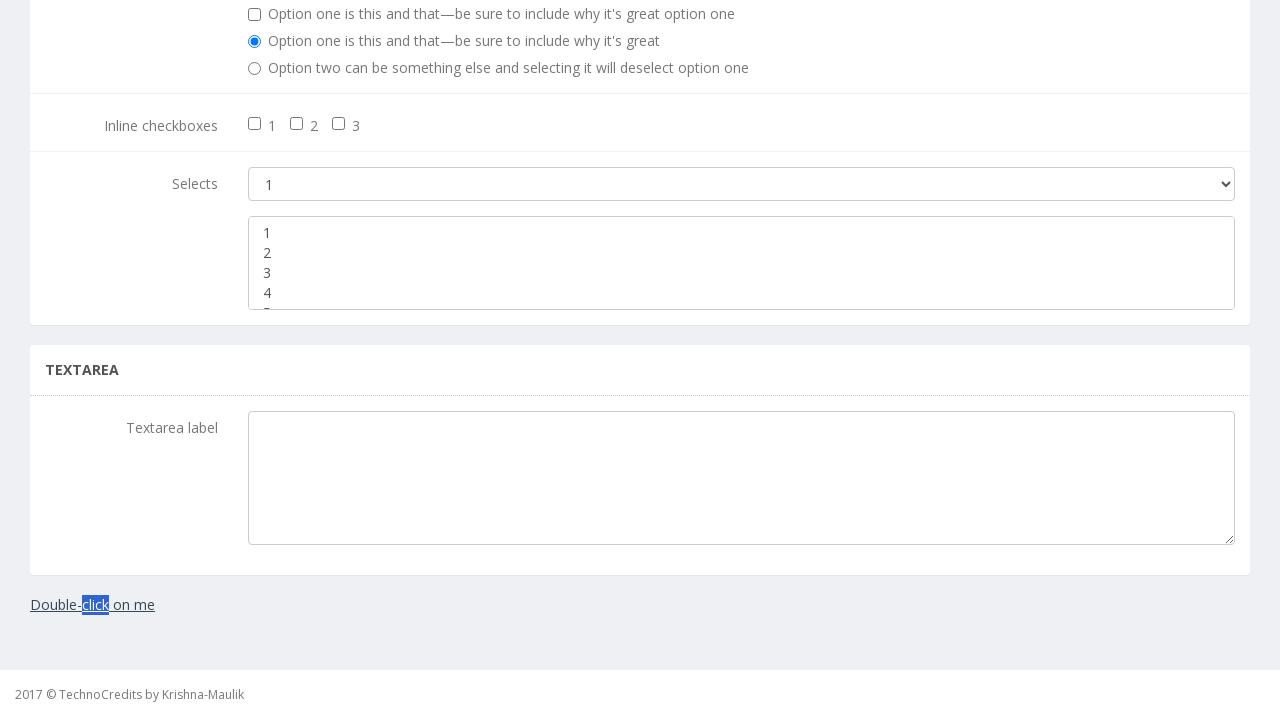

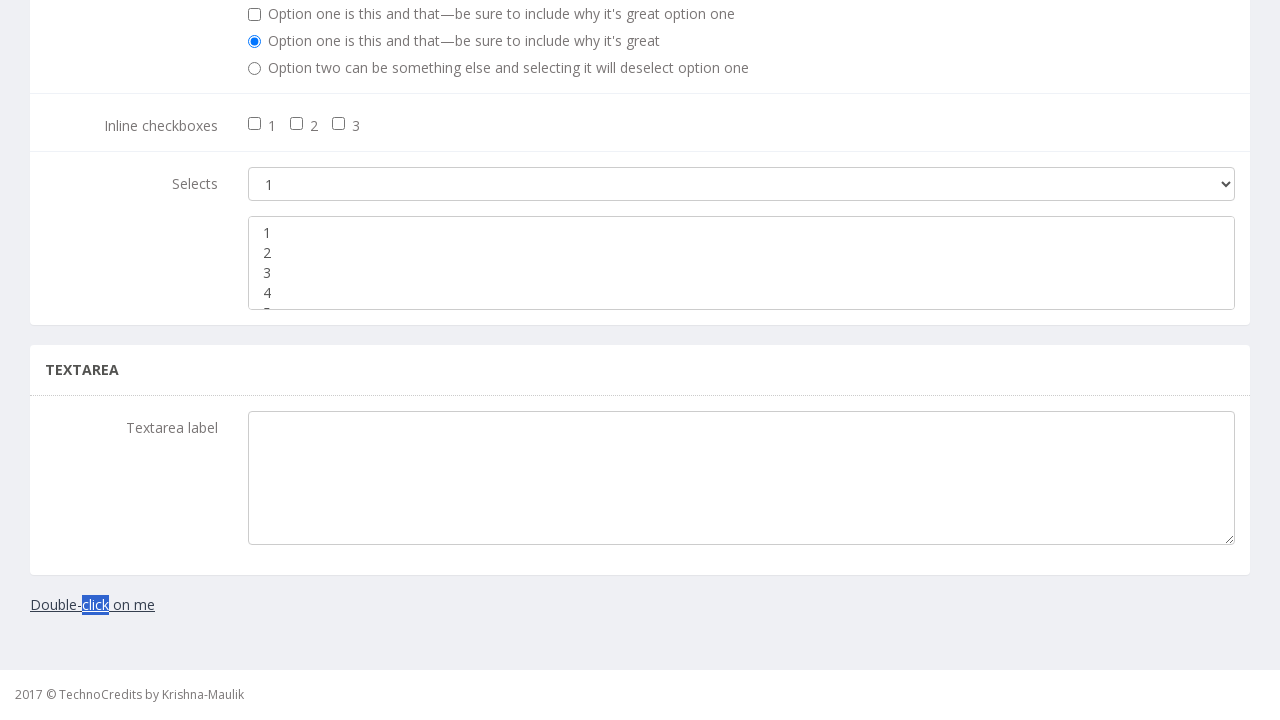